Tests drag and drop functionality by dragging an element to a target location using offset coordinates and verifying the drop status.

Starting URL: https://www.selenium.dev/selenium/web/mouse_interaction.html

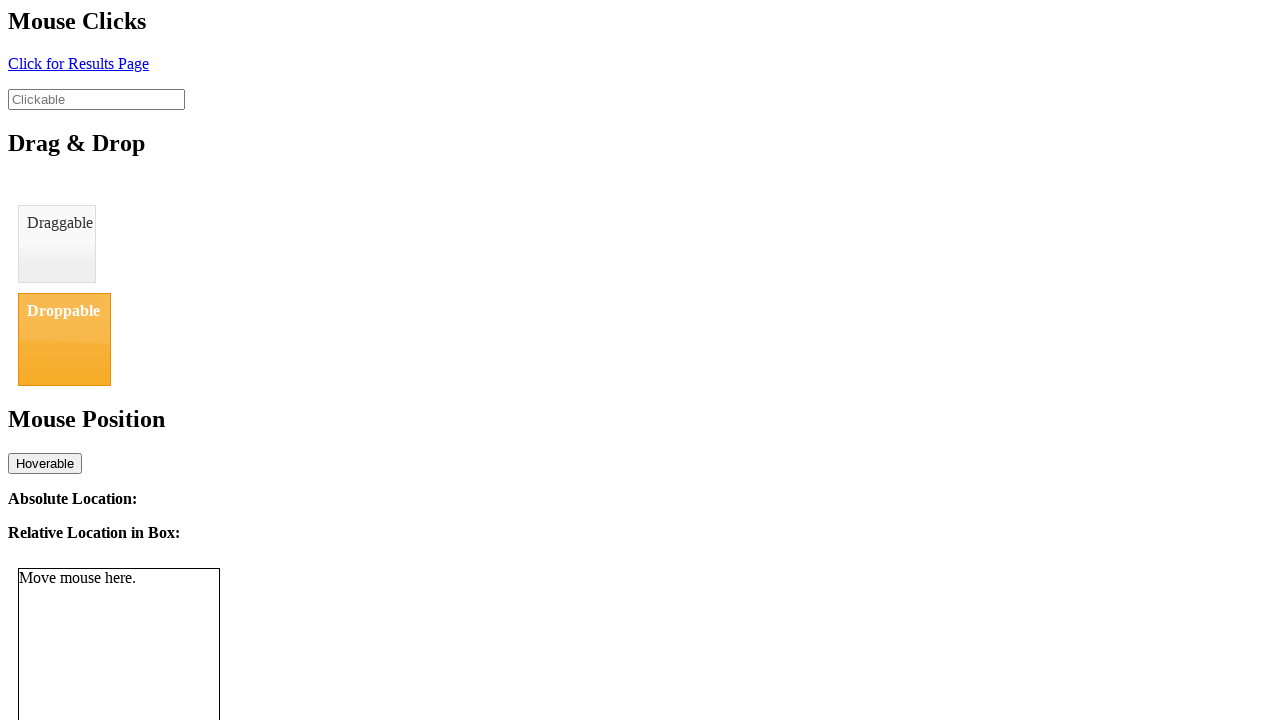

Located the draggable element
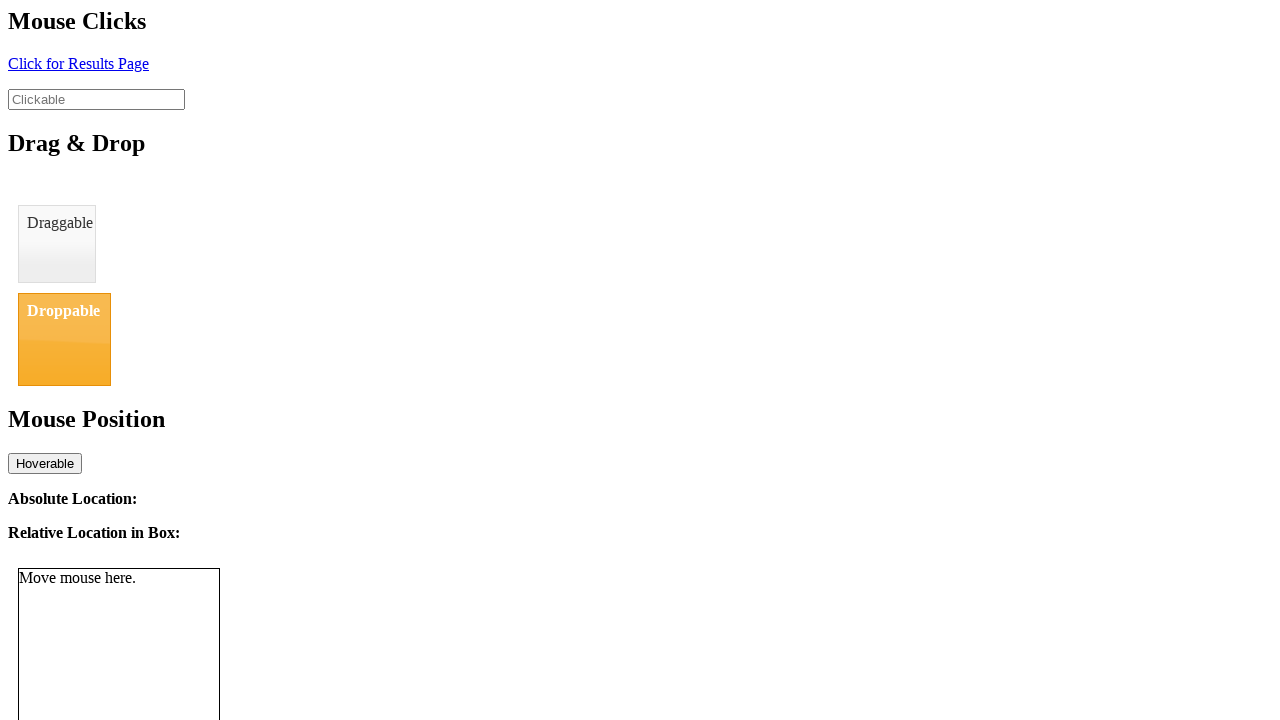

Located the droppable element
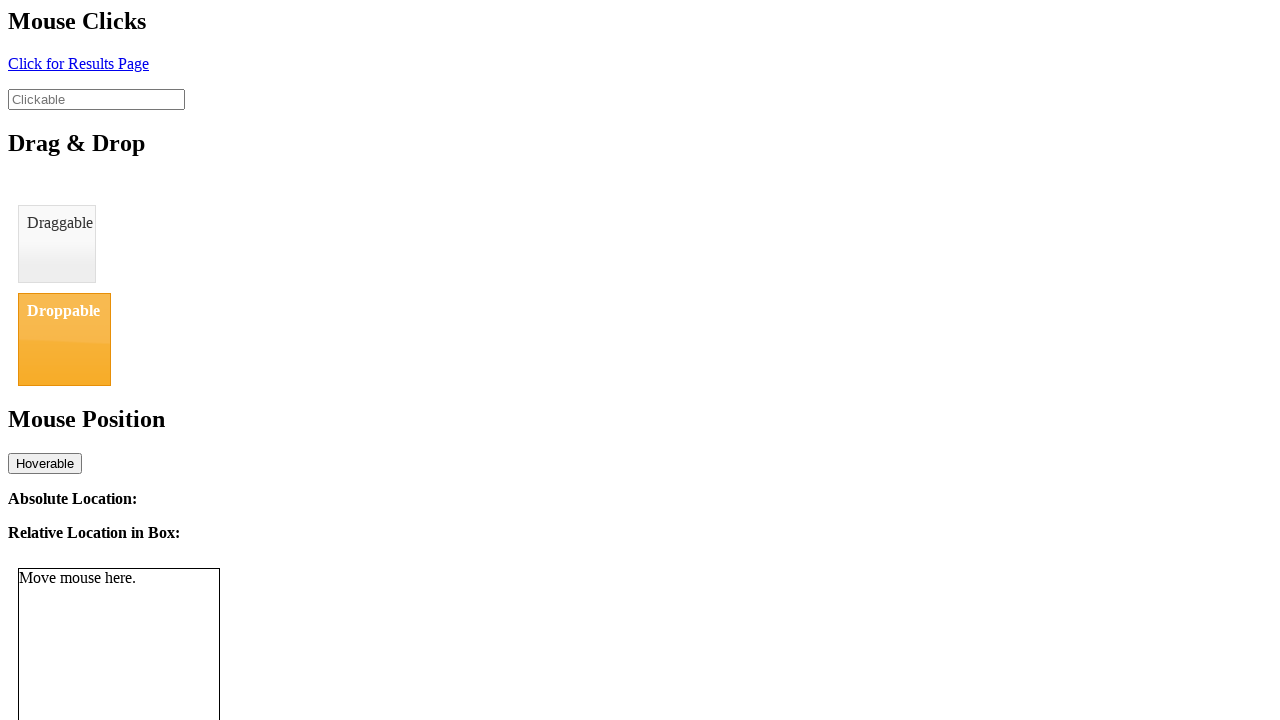

Retrieved bounding box of draggable element
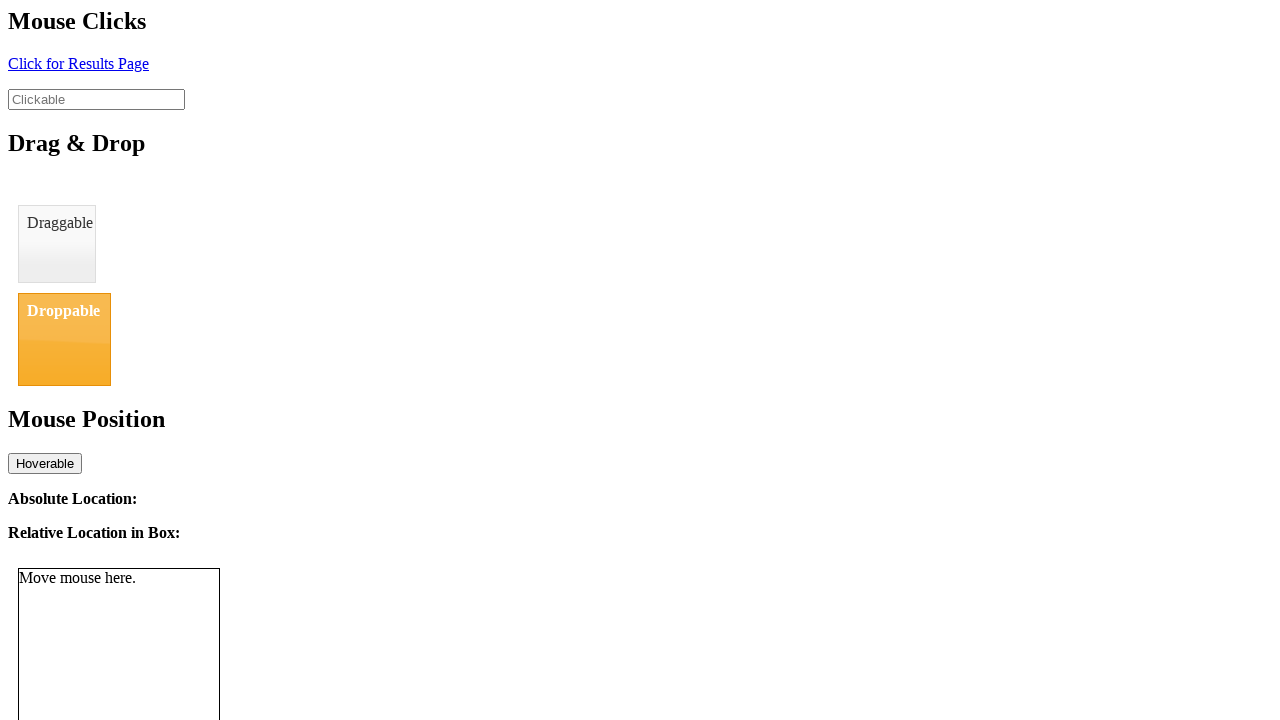

Retrieved bounding box of droppable element
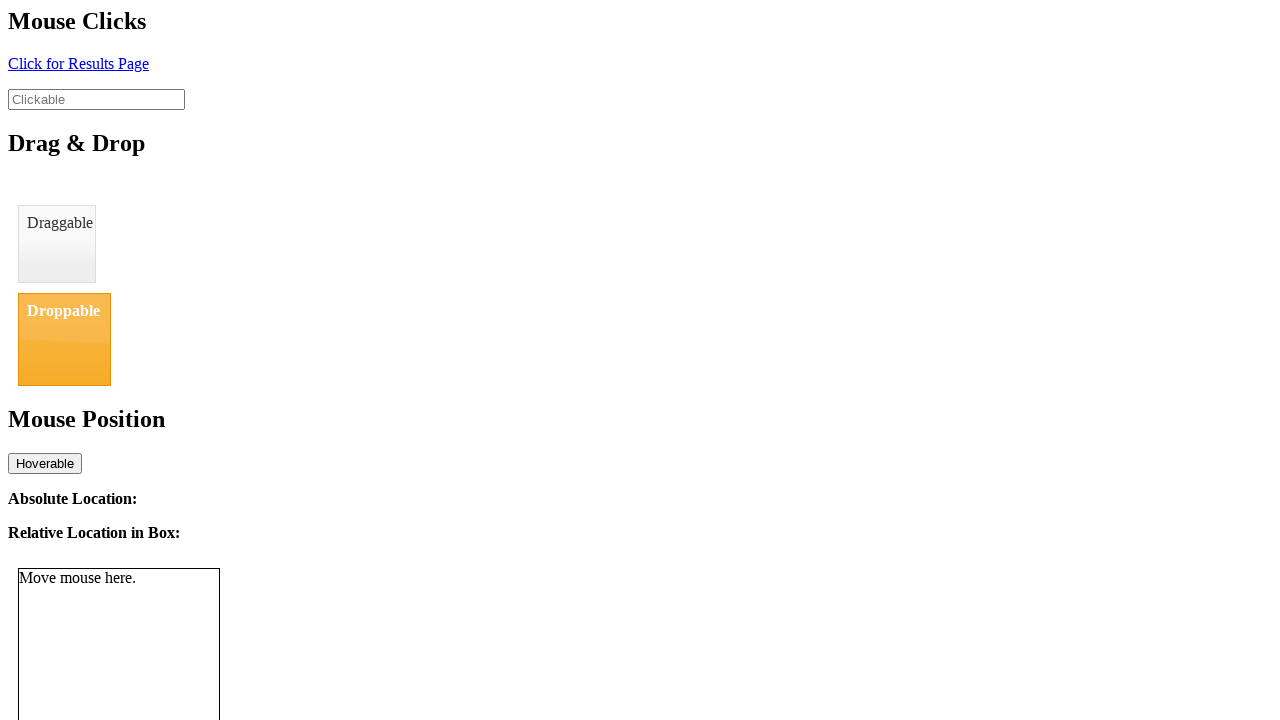

Dragged element to target location using offset coordinates at (64, 339)
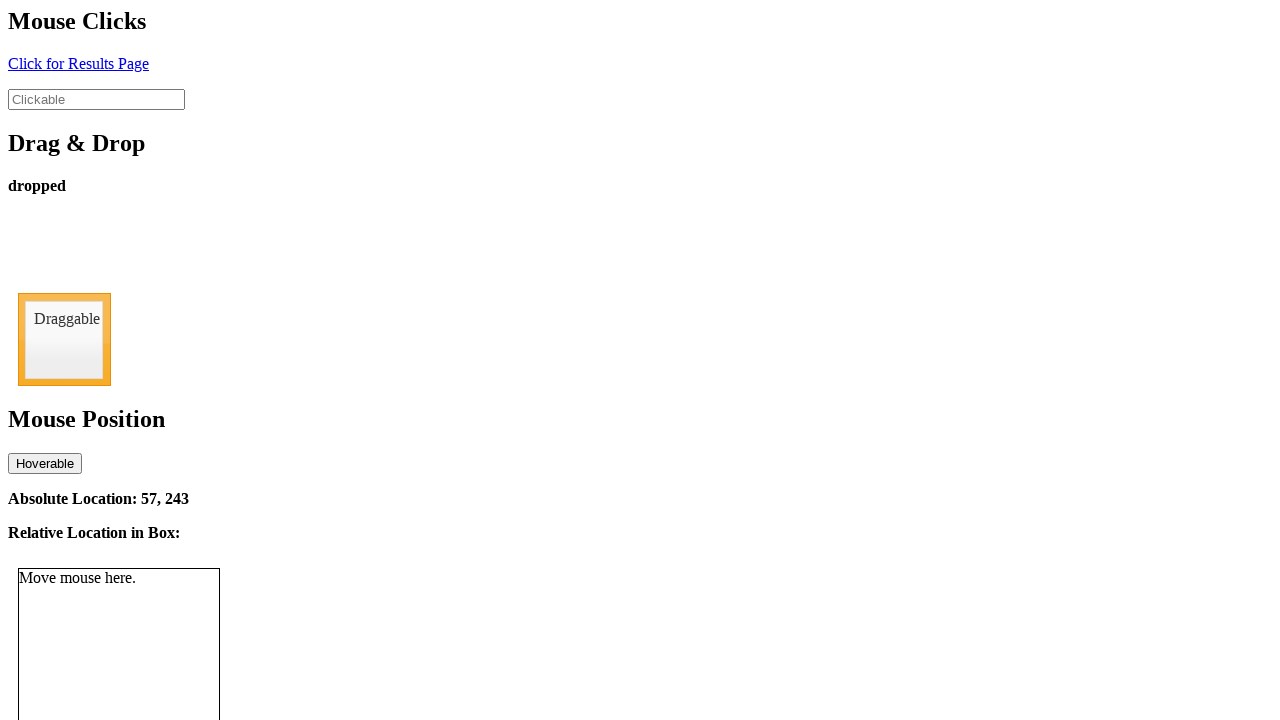

Retrieved drop status text content
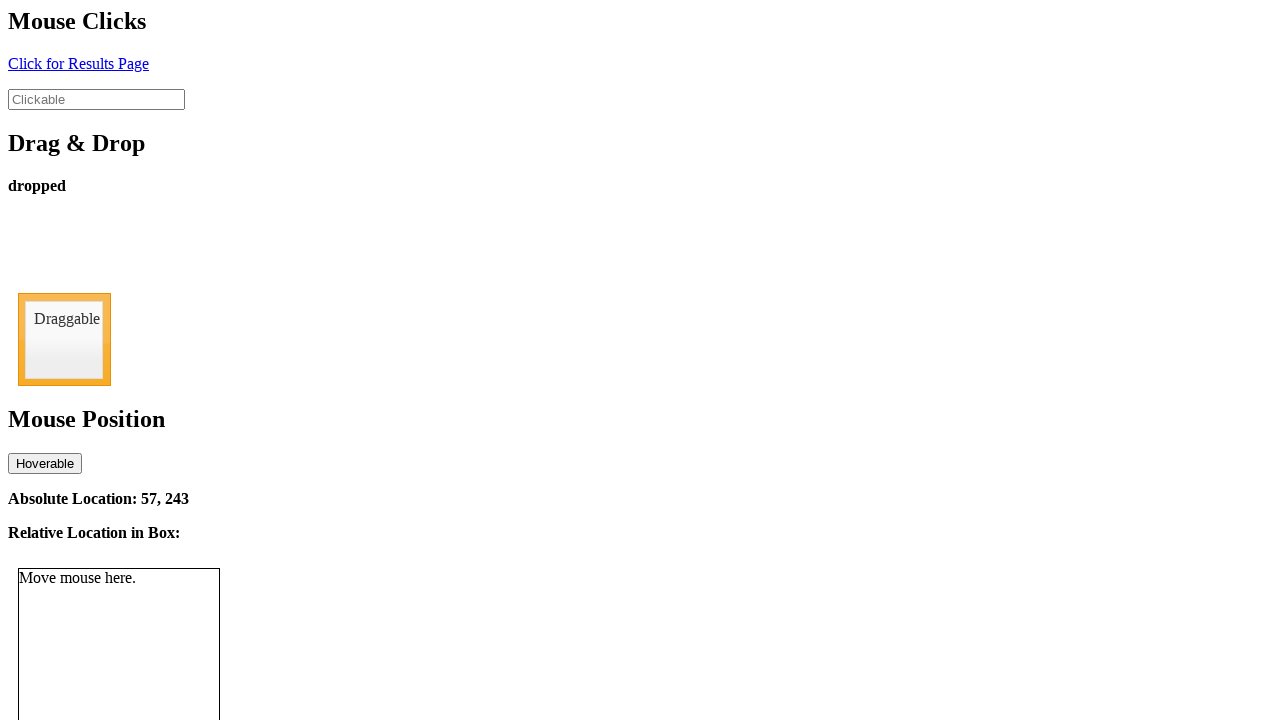

Verified drop was successful - drop status equals 'dropped'
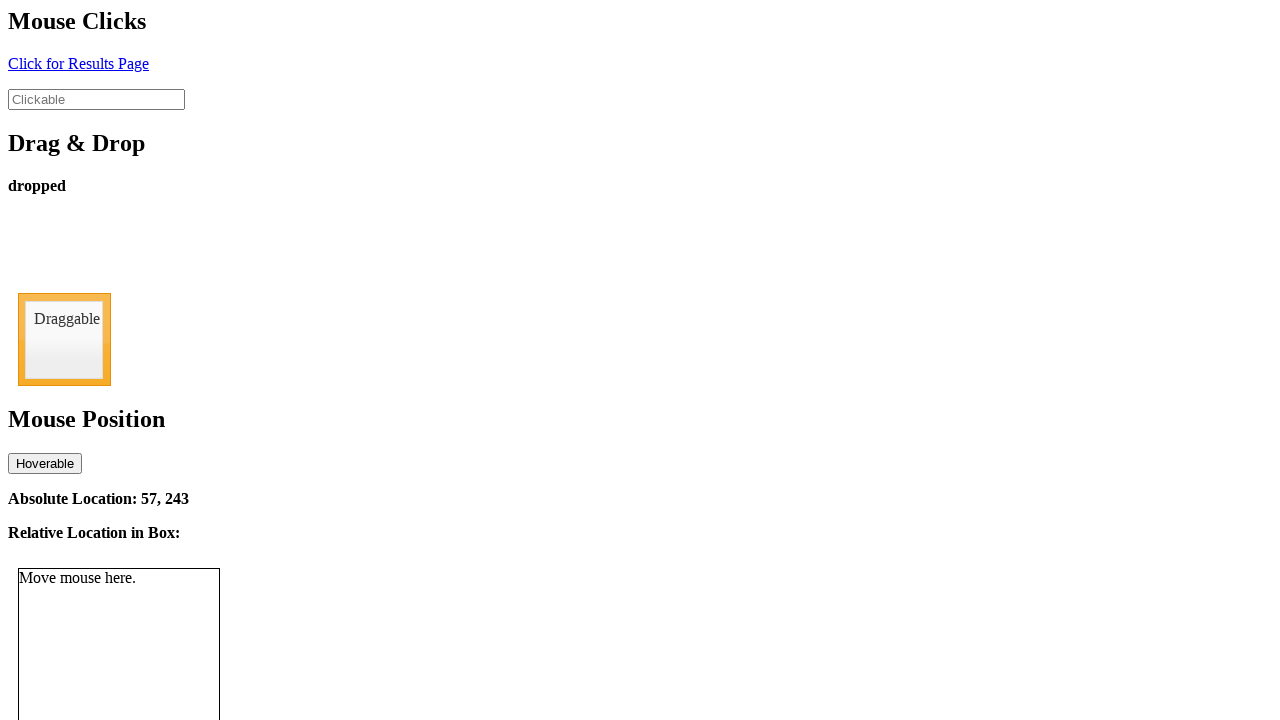

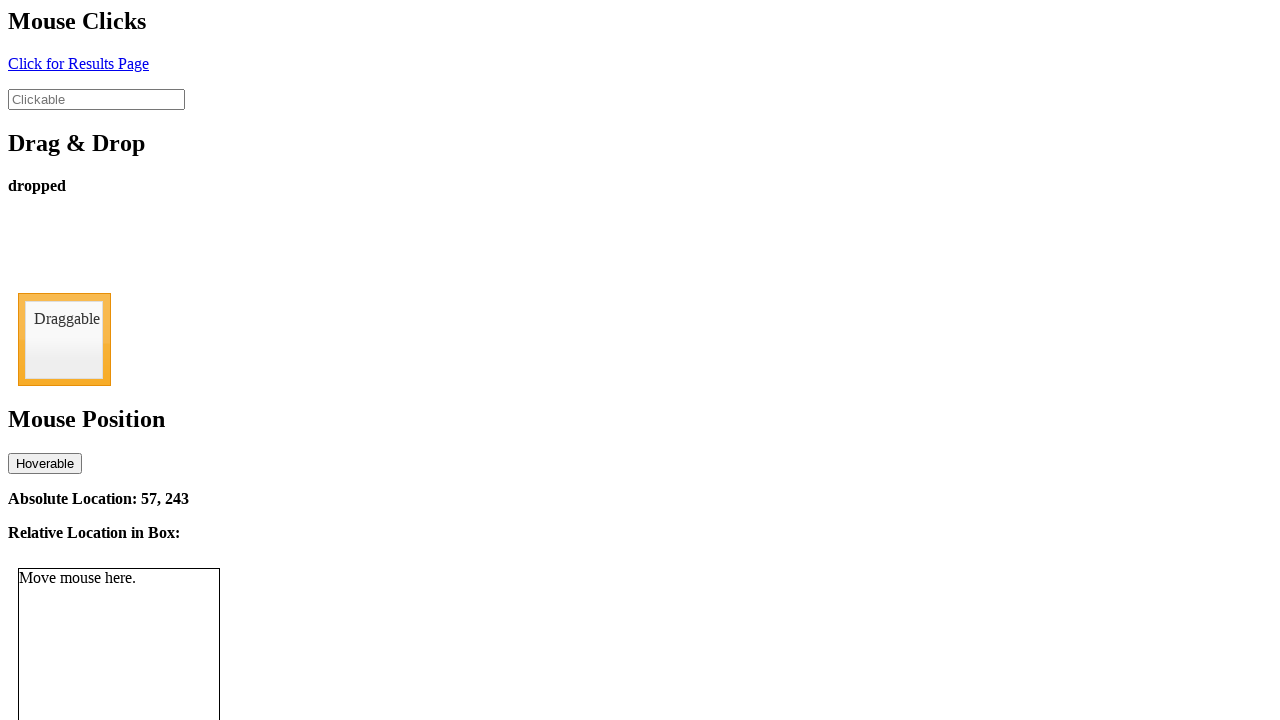